Tests alert handling functionality by triggering different alert types and accepting/dismissing them

Starting URL: https://demoqa.com/alerts

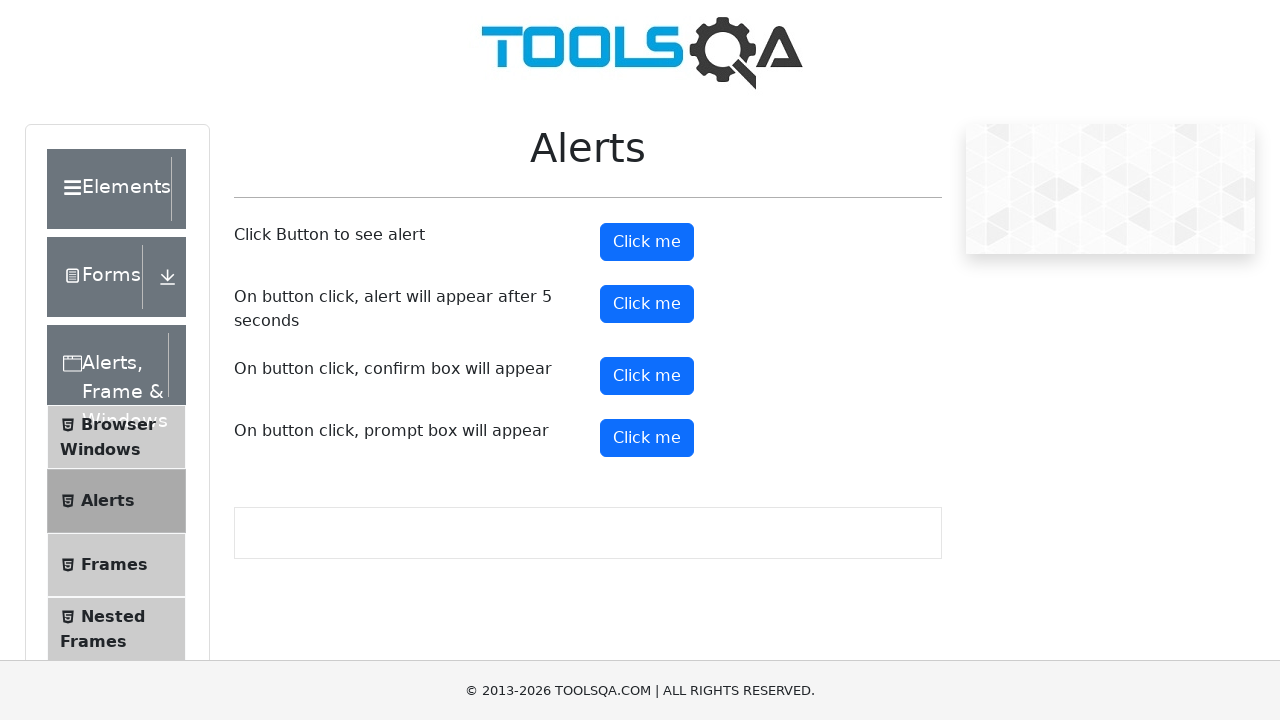

Clicked button to trigger first alert at (647, 242) on xpath=//button[@id='alertButton']
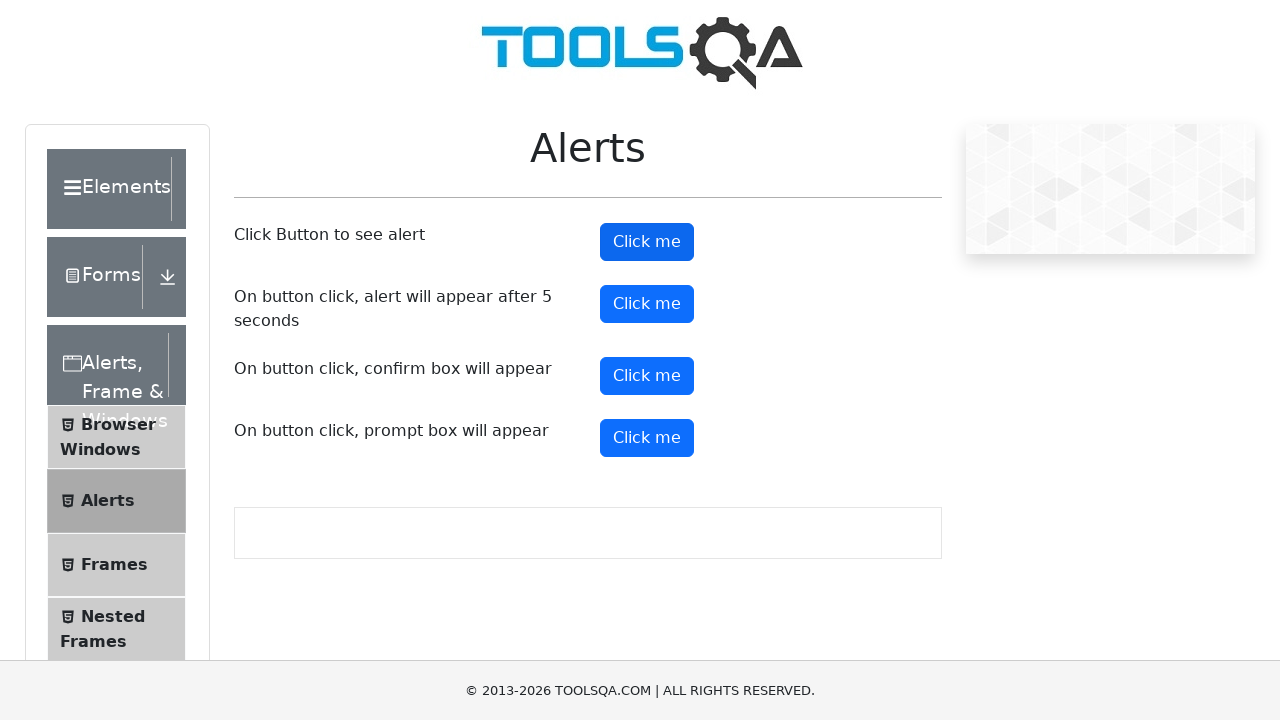

Set up dialog handler to accept alerts
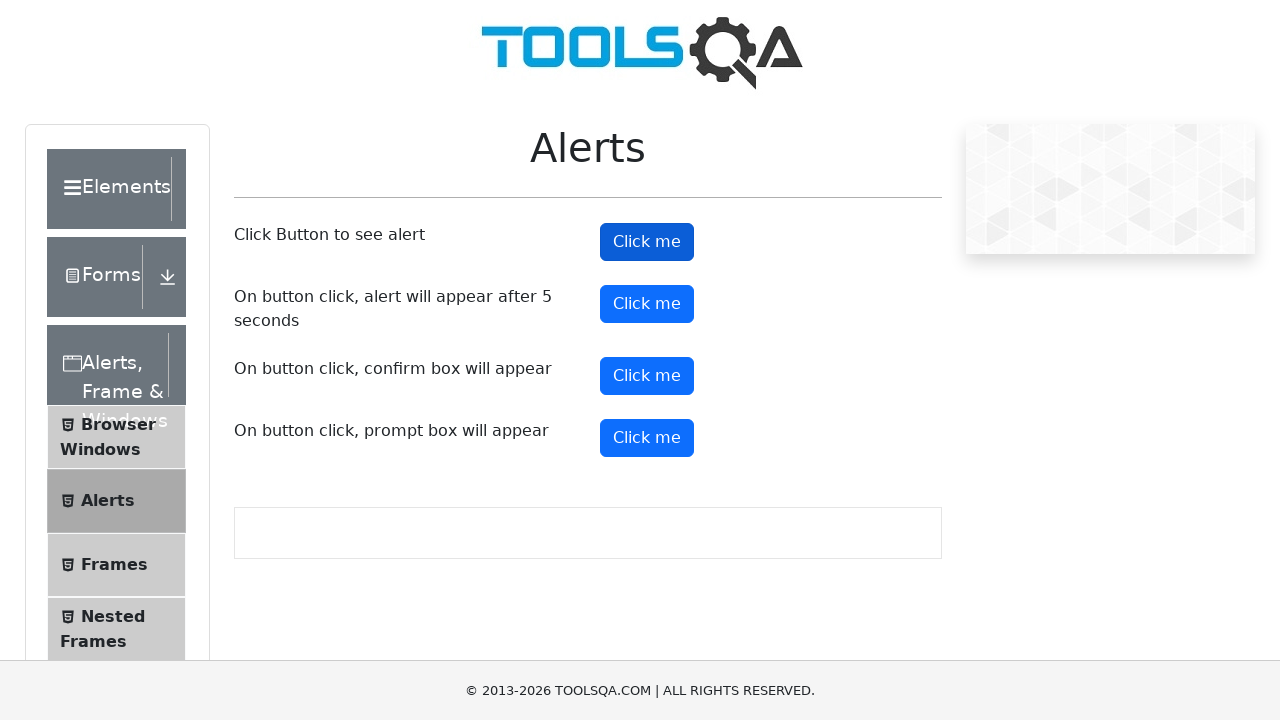

Clicked button to trigger confirmation dialog at (647, 376) on xpath=//button[@id='confirmButton']
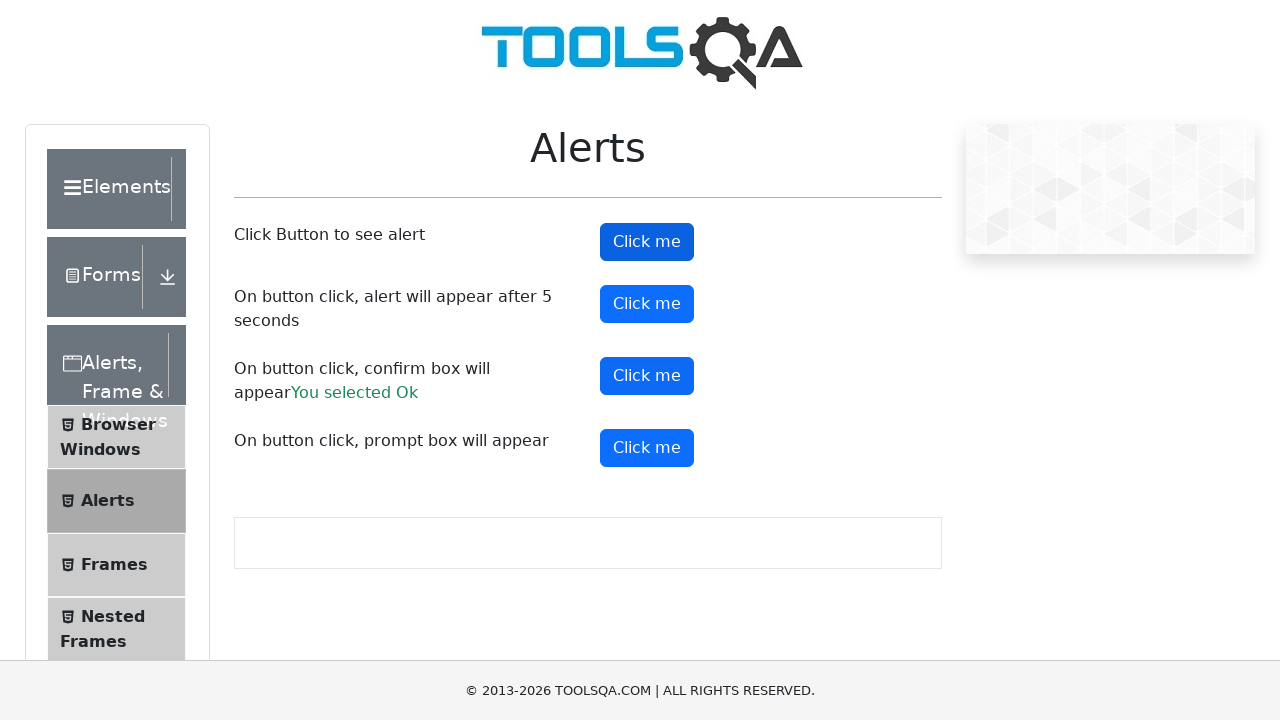

Set up dialog handler to dismiss confirmation dialogs
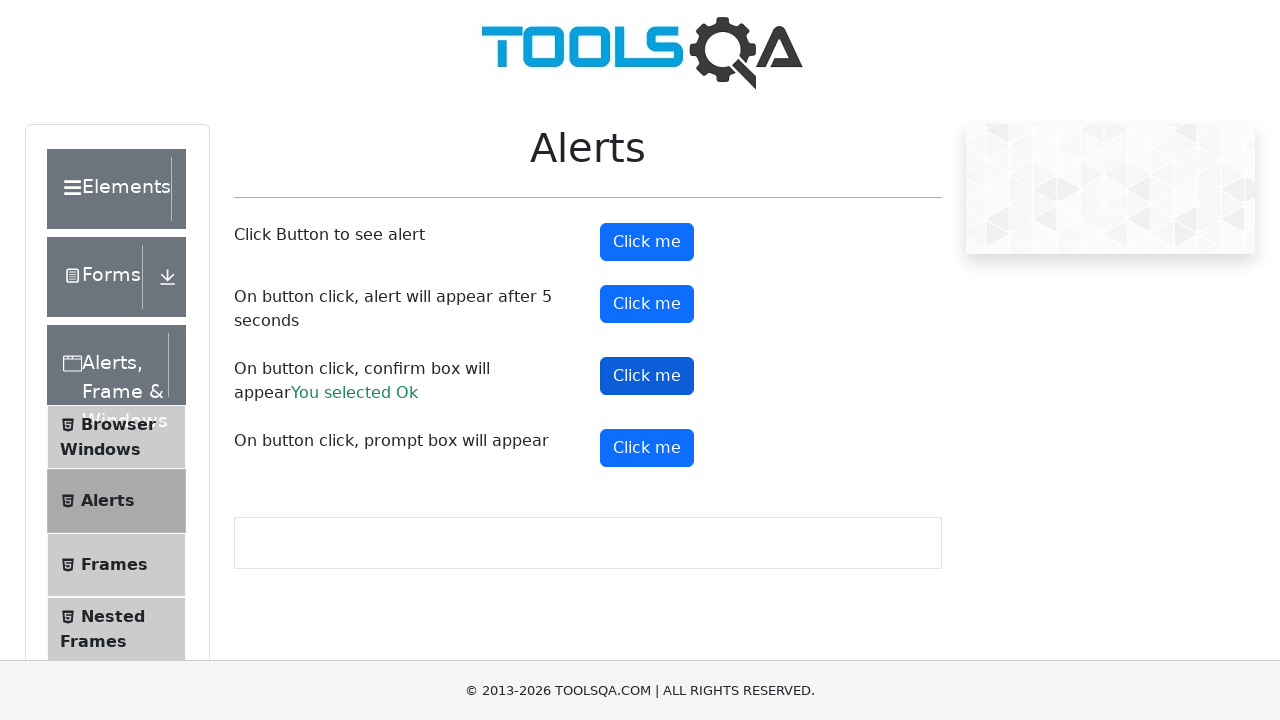

Captured final state after alert handling
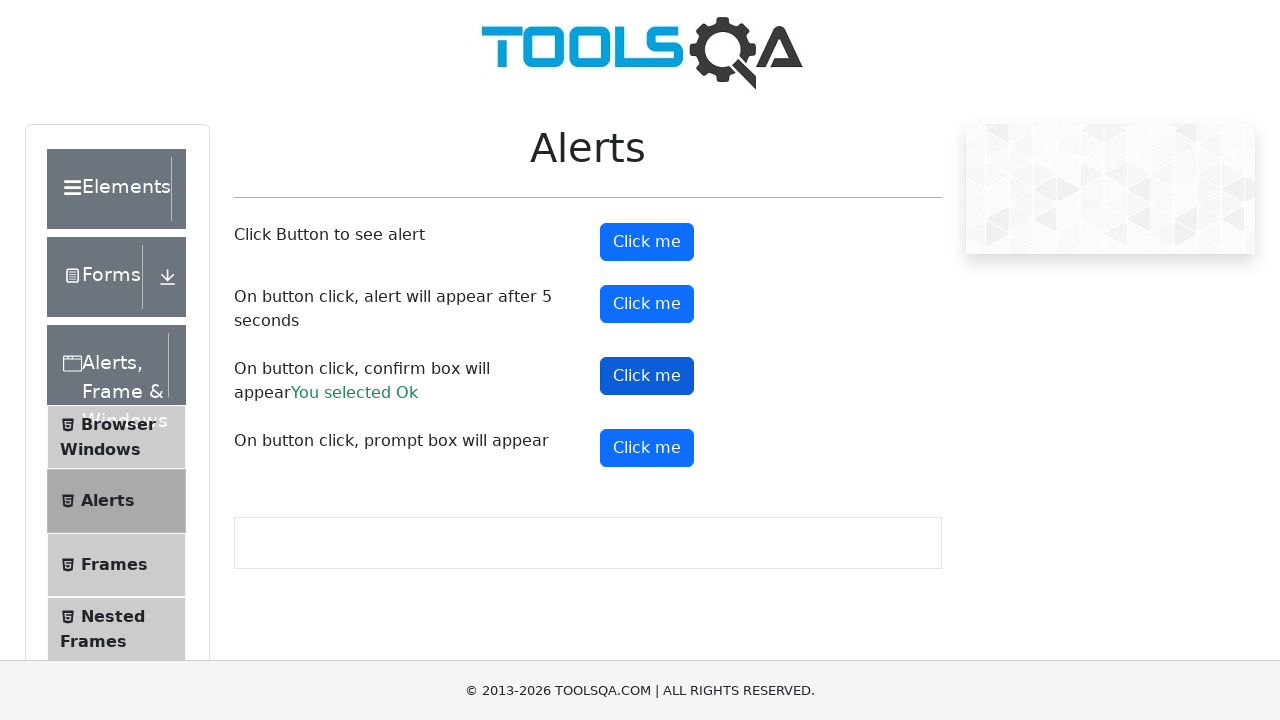

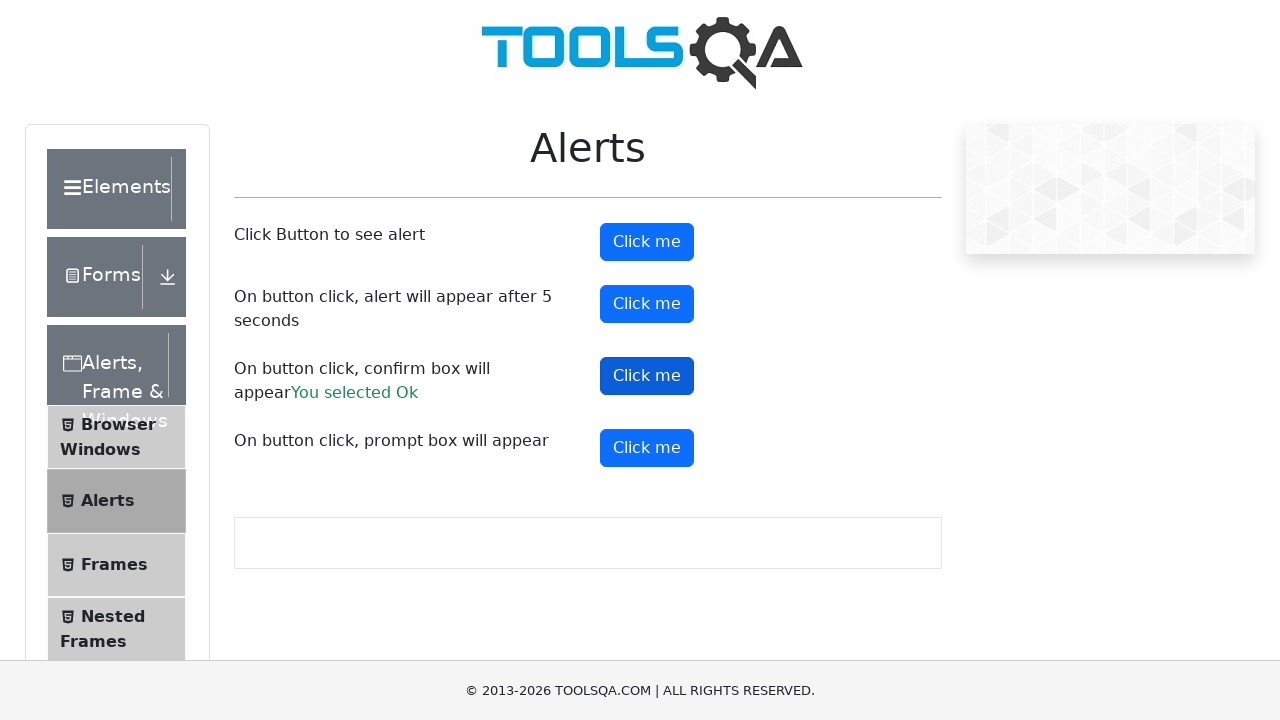